Navigates to a page with multiple buttons, clicks on Button 1, and verifies the displayed text

Starting URL: http://practice.cydeo.com/multiple_buttons

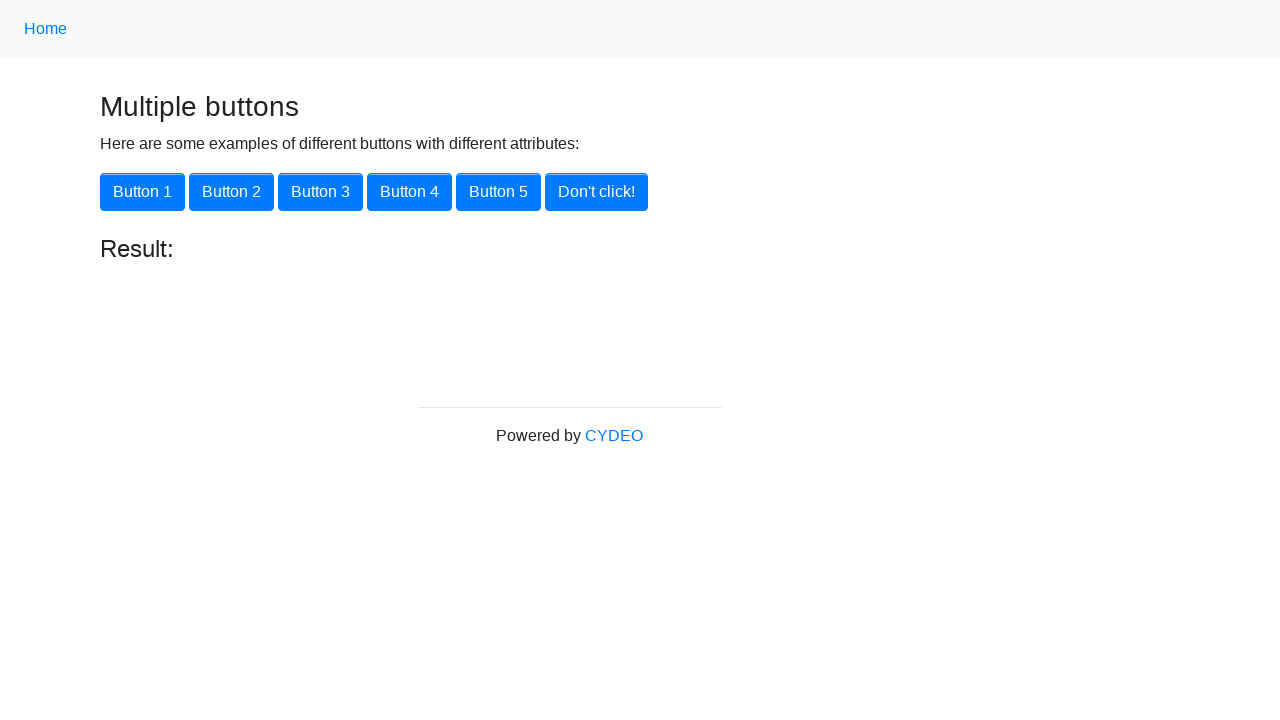

Navigated to multiple buttons page
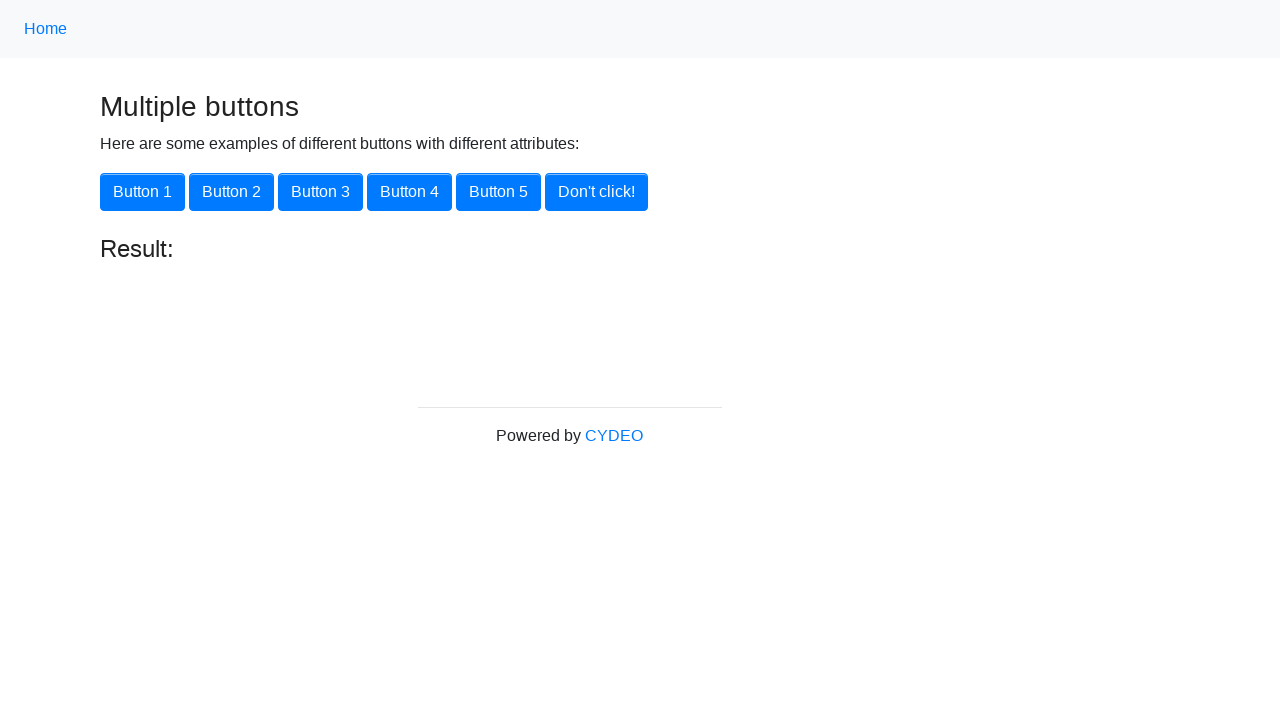

Clicked on Button 1 at (142, 192) on xpath=//button[text()='Button 1']
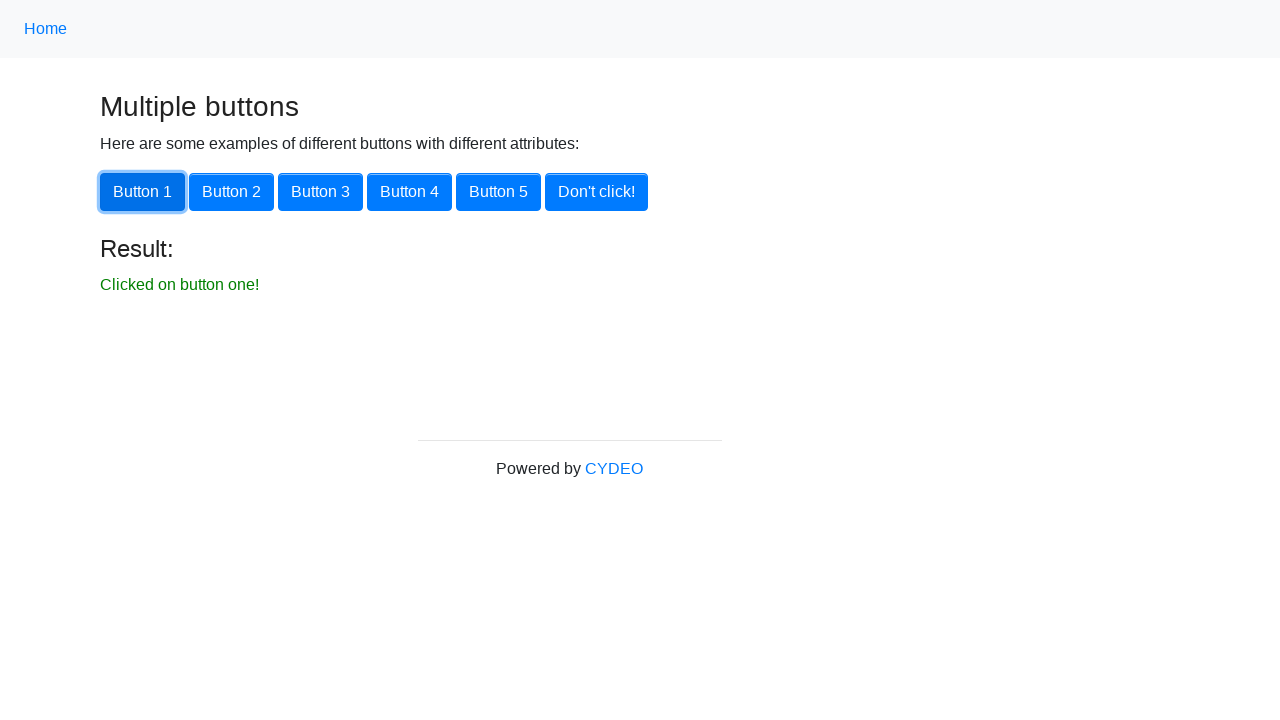

Verified success message 'Clicked on button one!' appeared
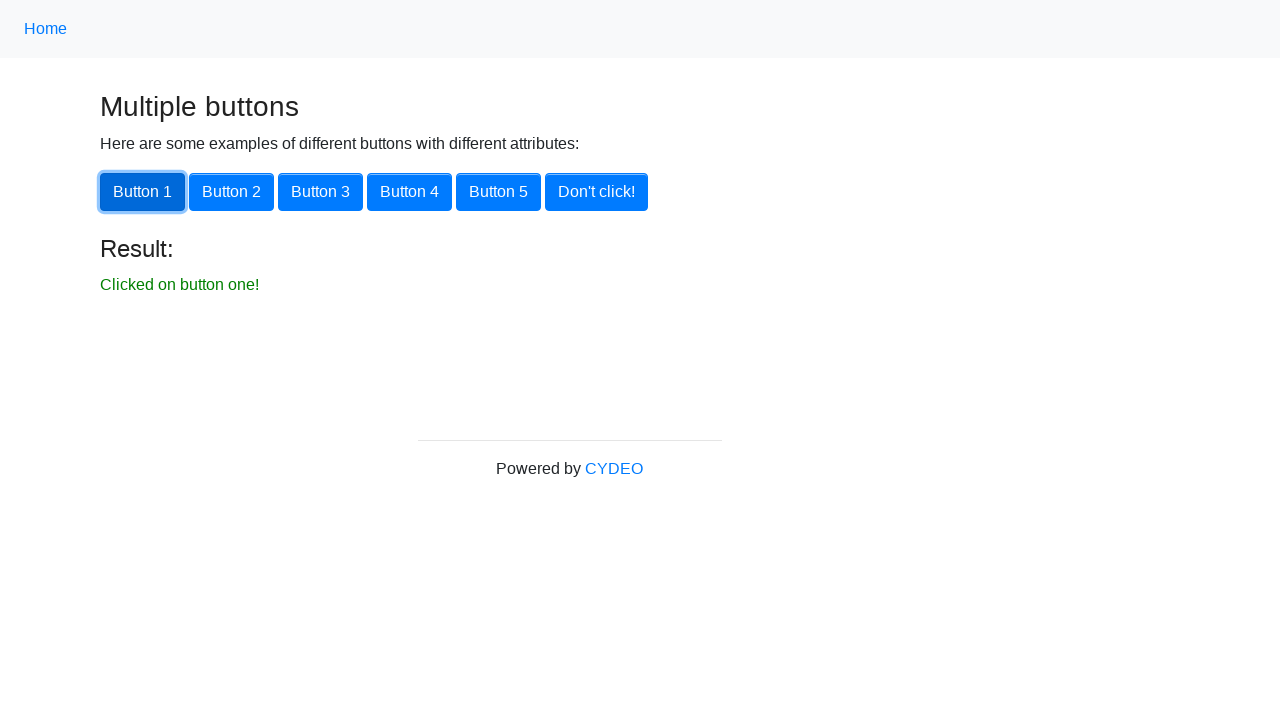

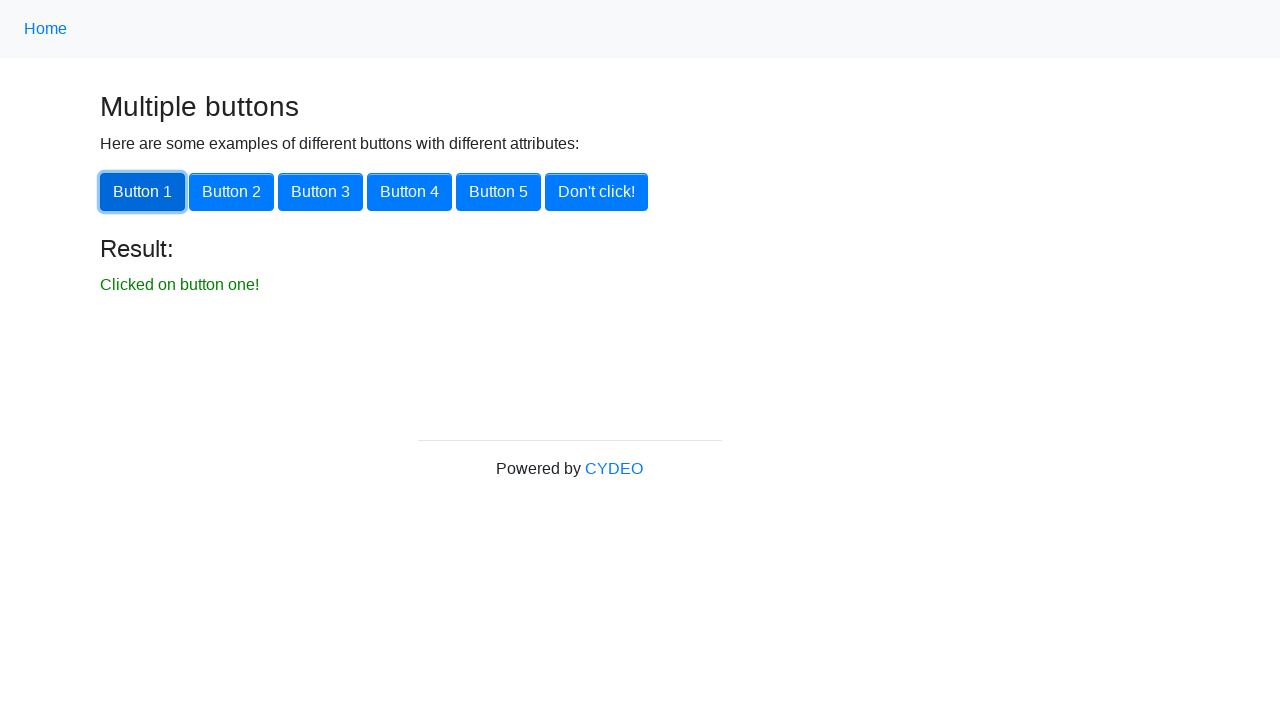